Tests right-click context menu functionality by right-clicking on an element to open a context menu, then selecting the "Copy" option from the menu items

Starting URL: http://swisnl.github.io/jQuery-contextMenu/demo.html

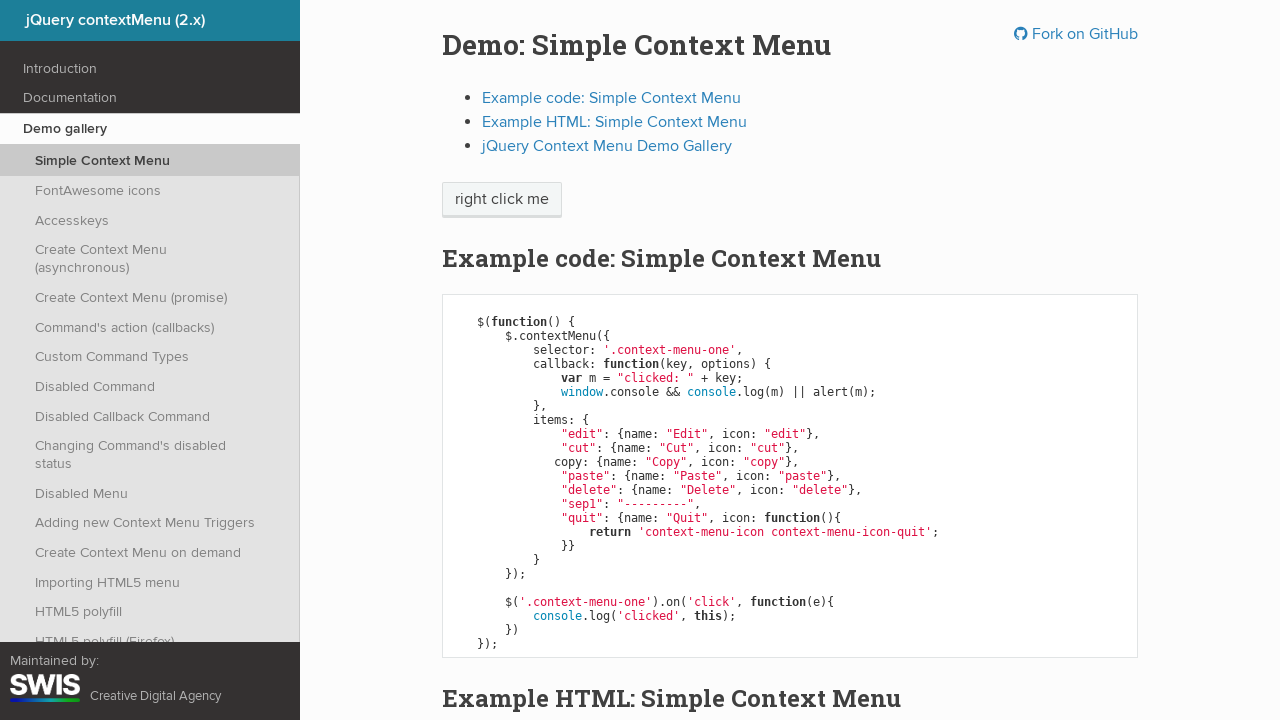

Right-clicked on 'right click me' element to open context menu at (502, 200) on //span[text()='right click me']
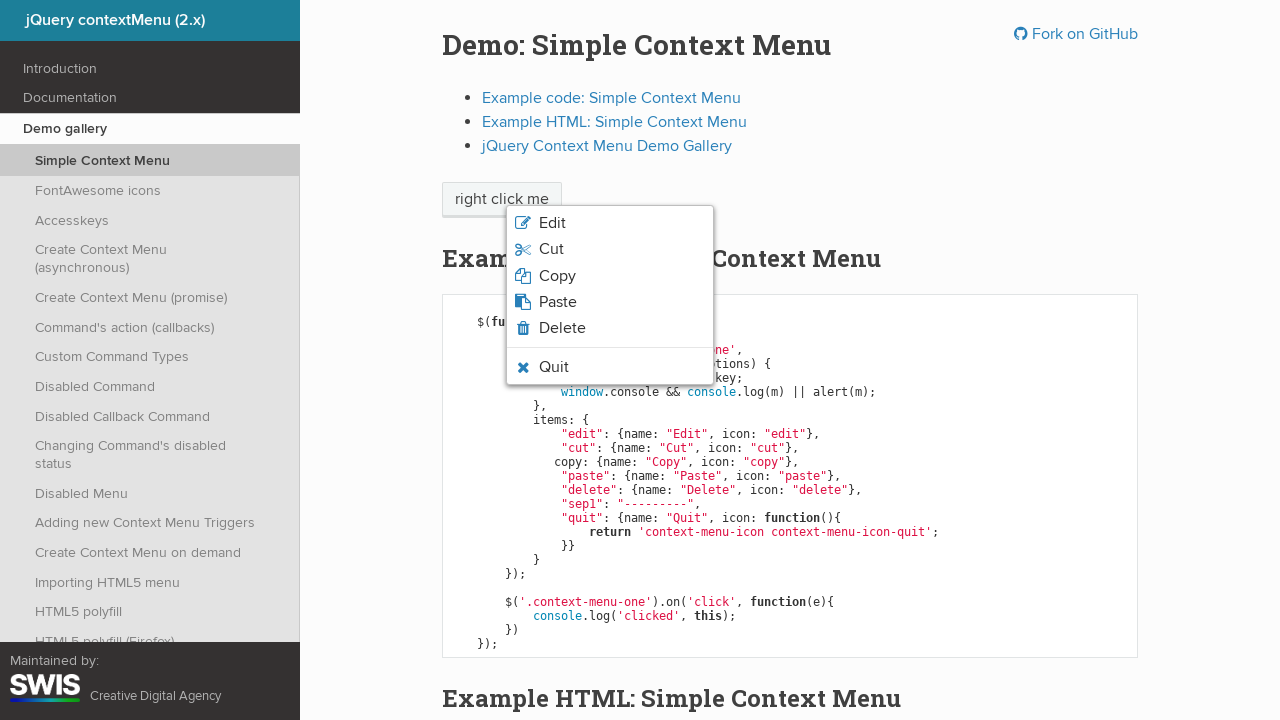

Context menu appeared
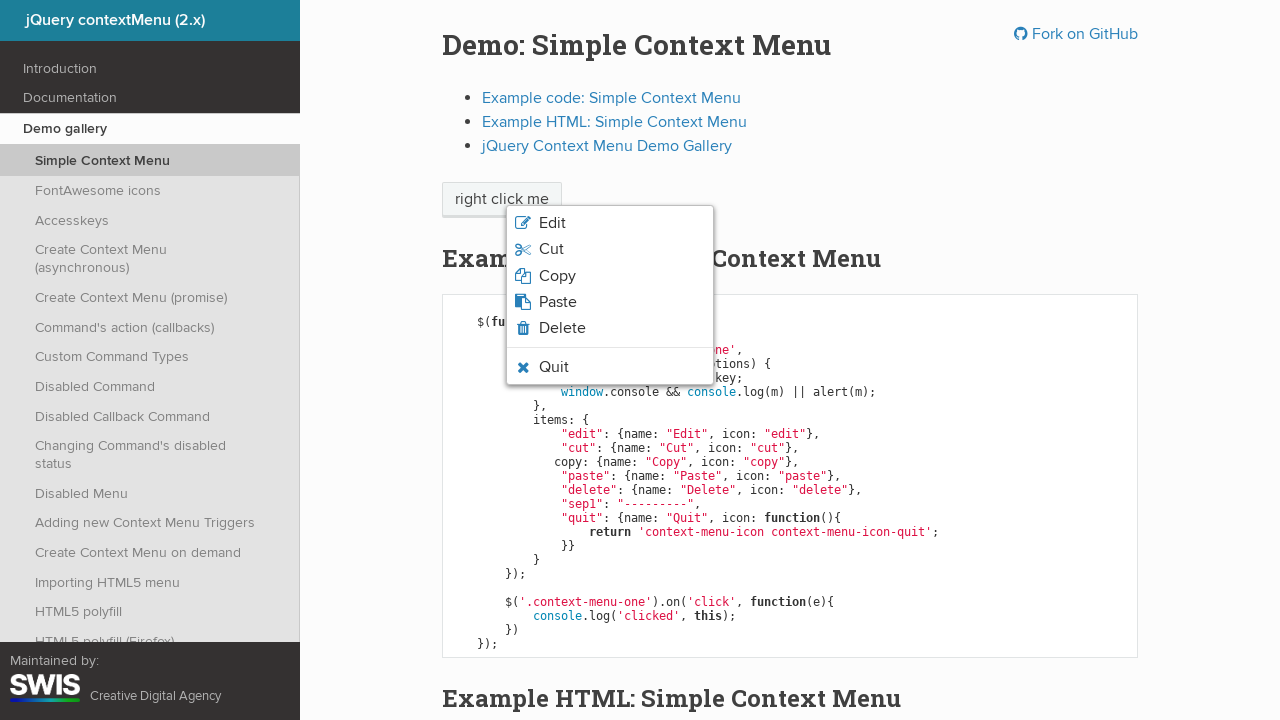

Selected 'Copy' option from context menu at (557, 276) on ul.context-menu-list.context-menu-root >> text=Copy
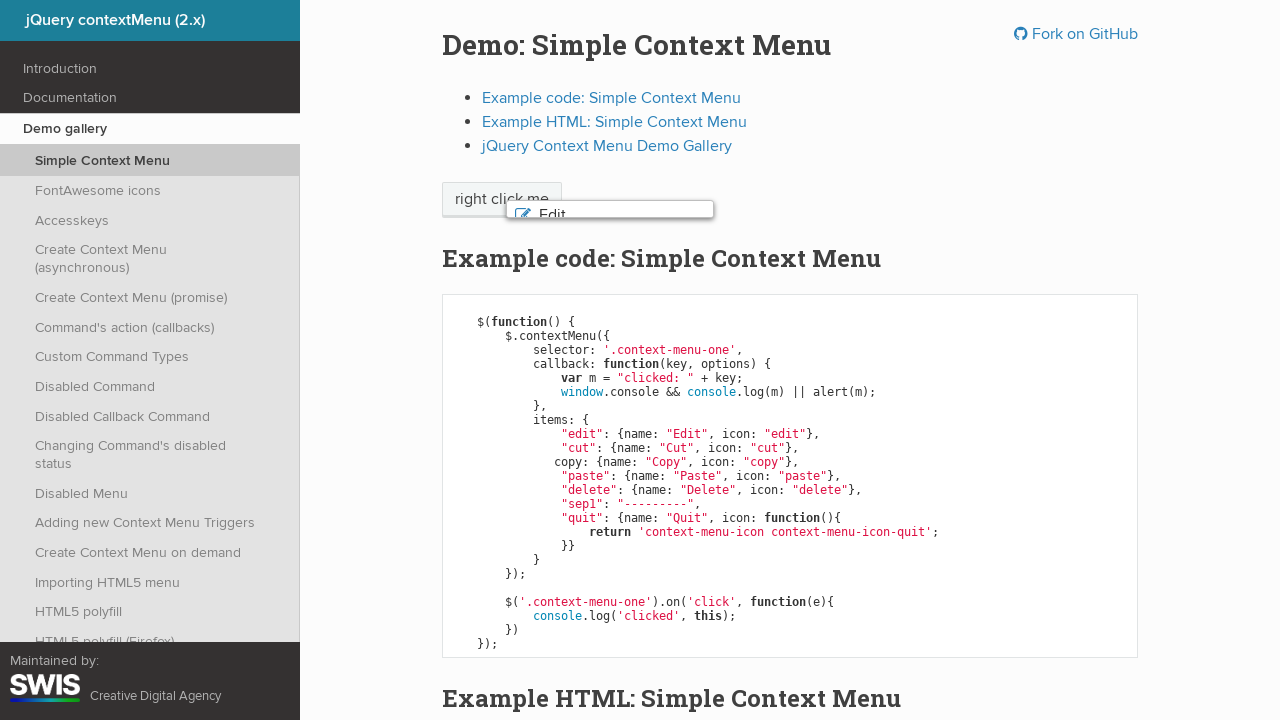

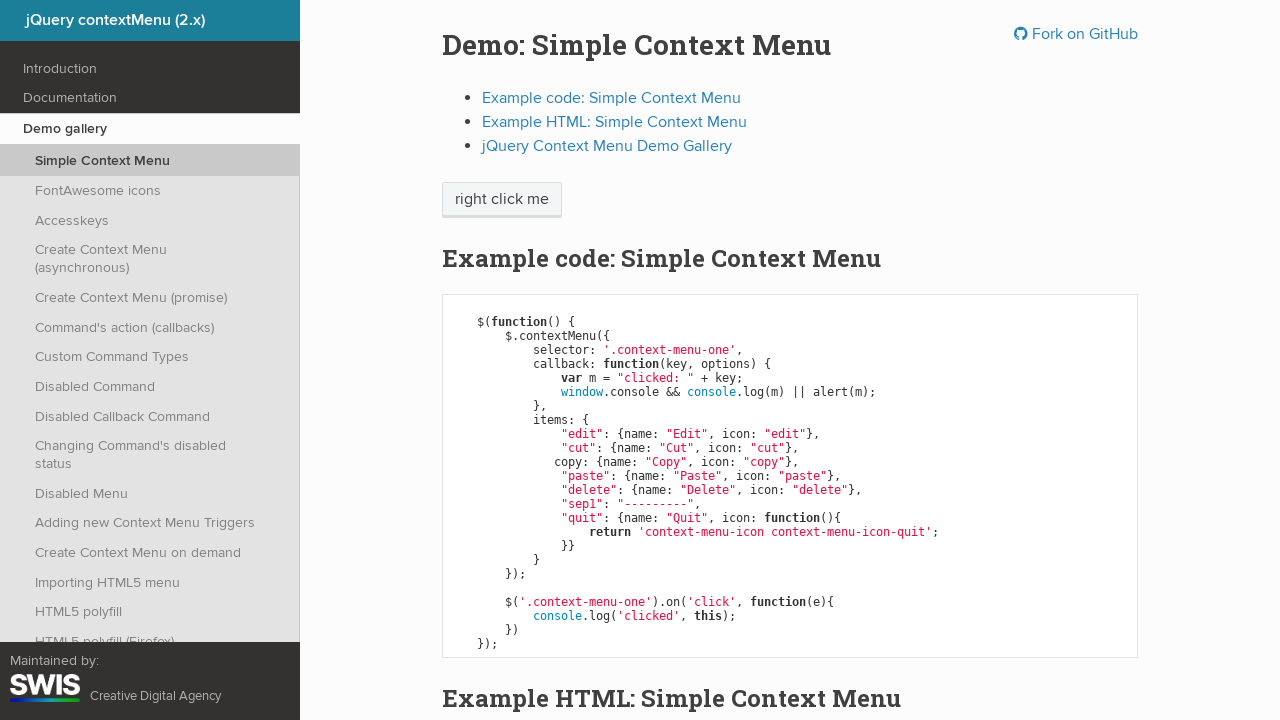